Tests an auto-suggestive dropdown by typing a partial country name and using keyboard navigation to select "United States (USA)" from the suggestions

Starting URL: https://rahulshettyacademy.com/AutomationPractice

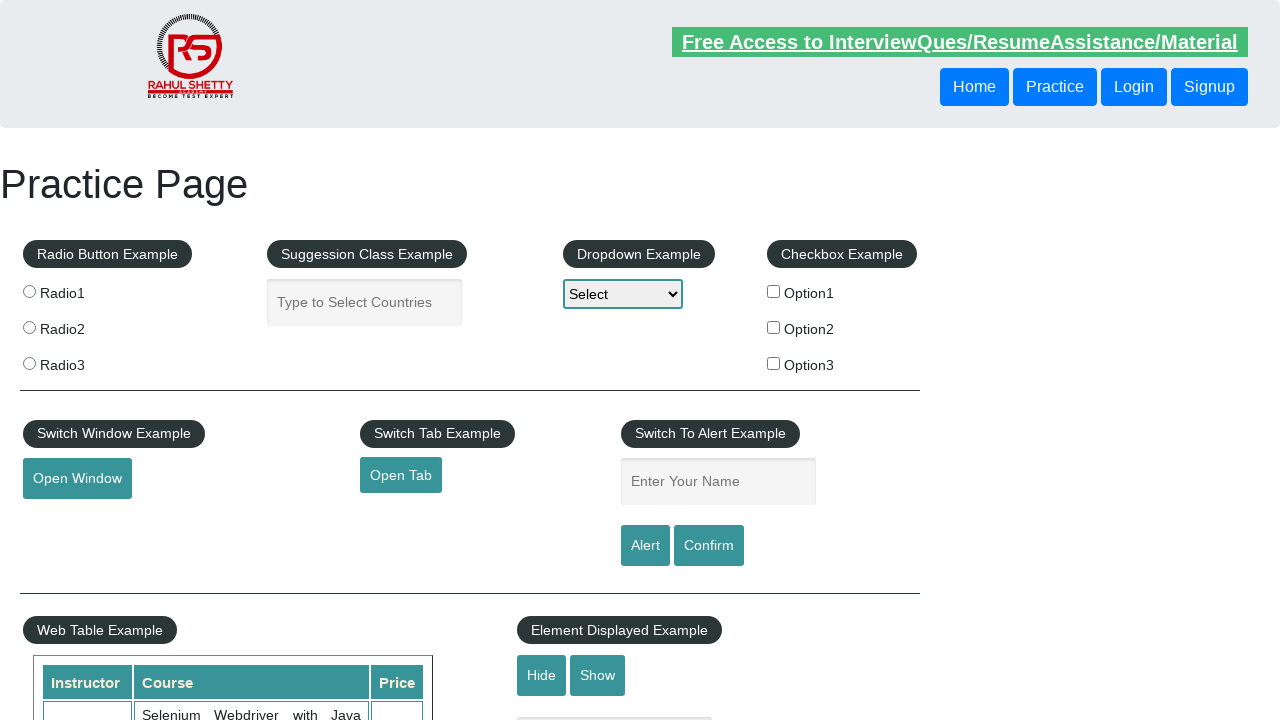

Filled autocomplete field with 'United S' to trigger suggestions on input#autocomplete
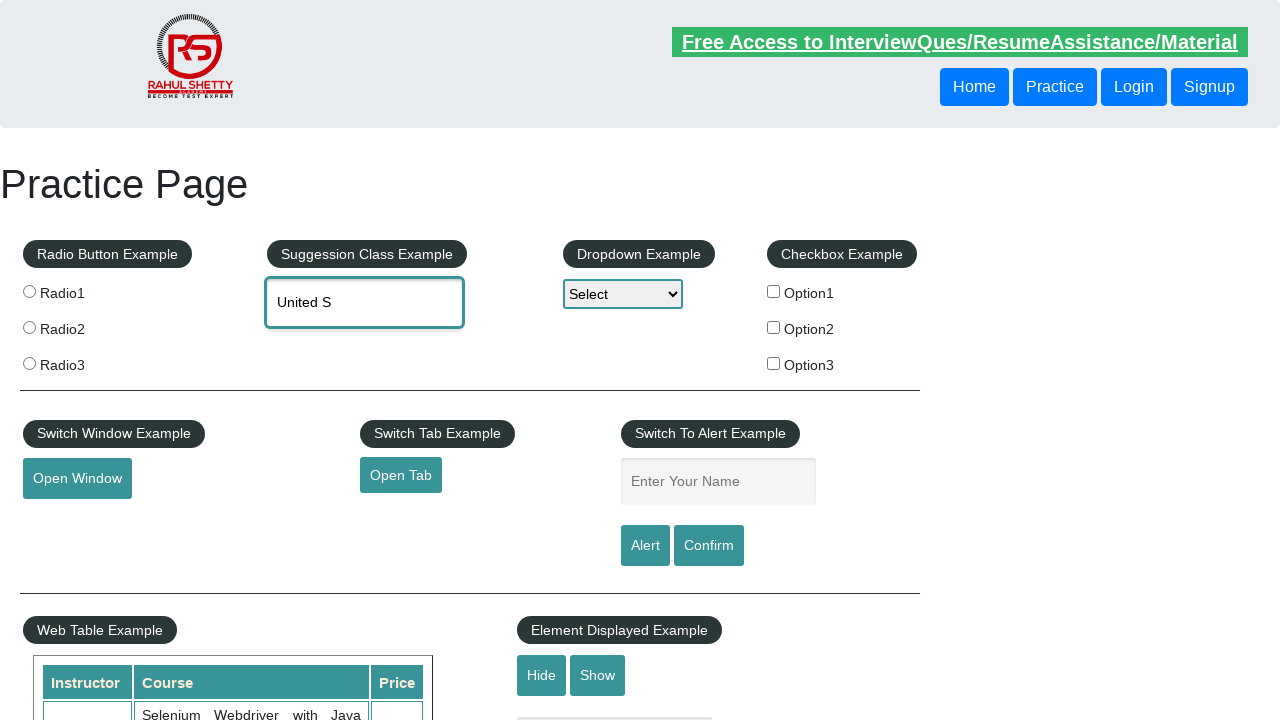

Waited 2 seconds for suggestions to appear
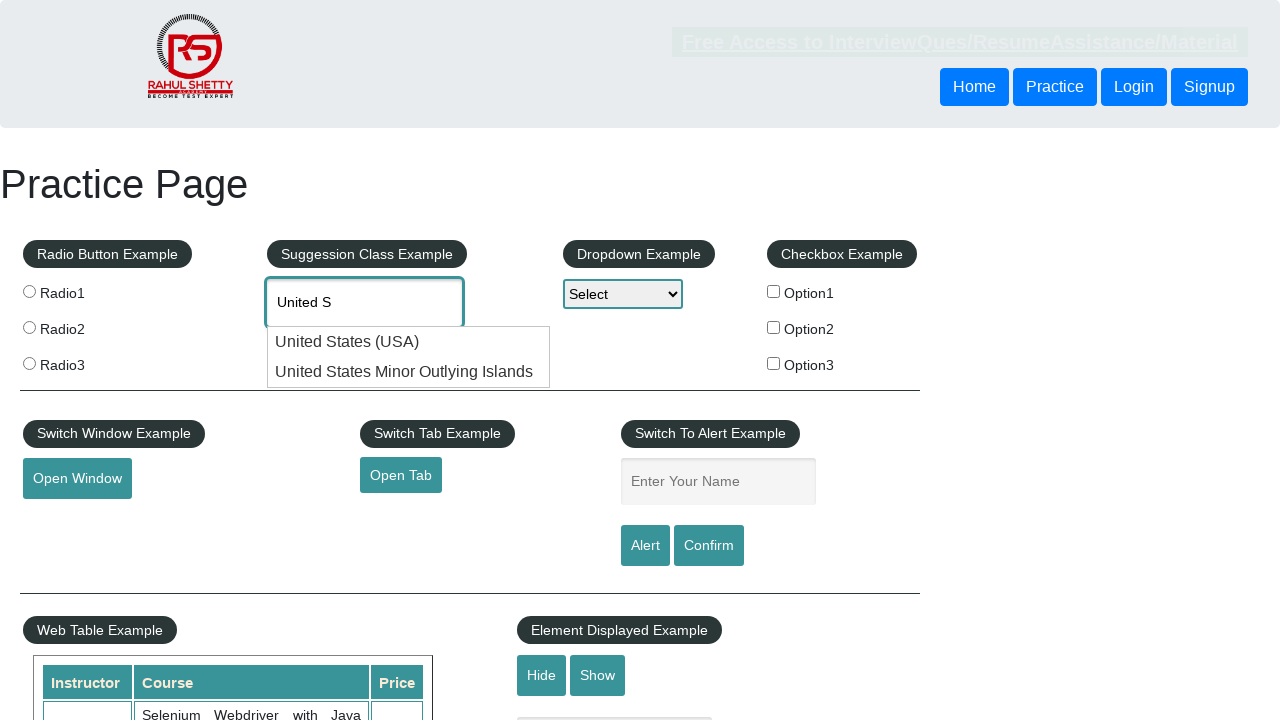

Pressed ArrowDown to navigate to first suggestion on input#autocomplete
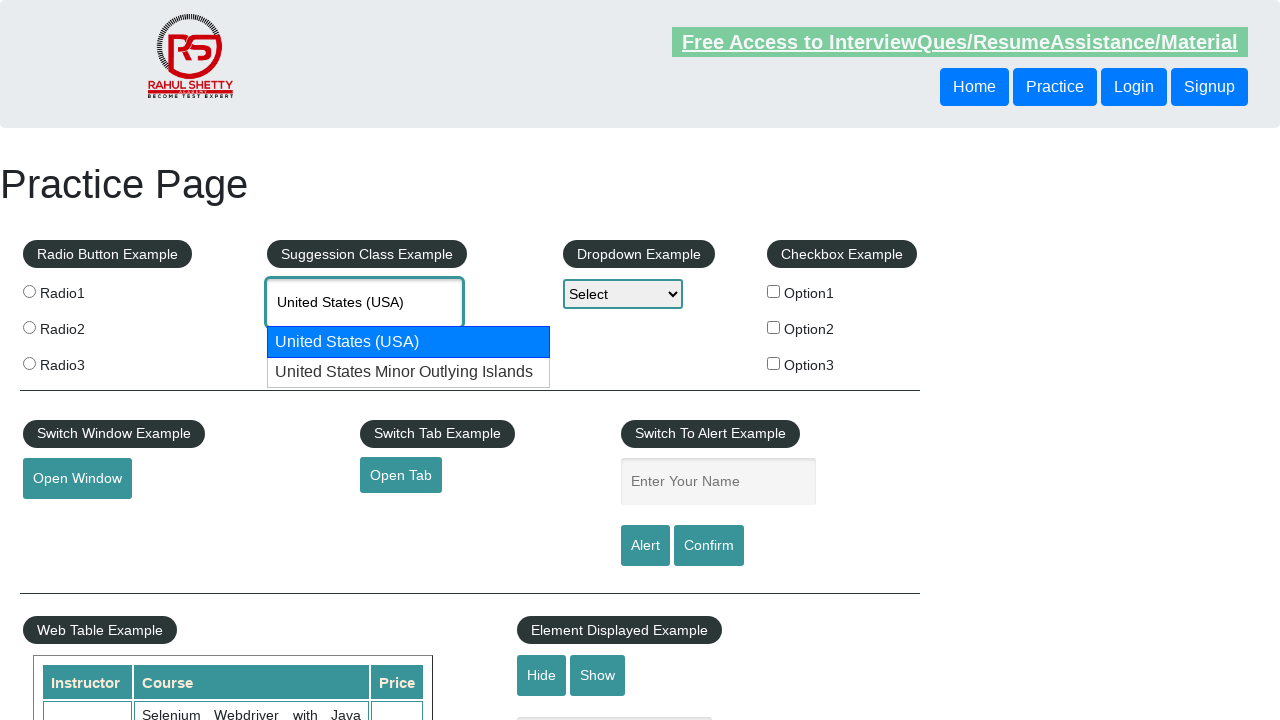

Retrieved current autocomplete value: 'United States (USA)'
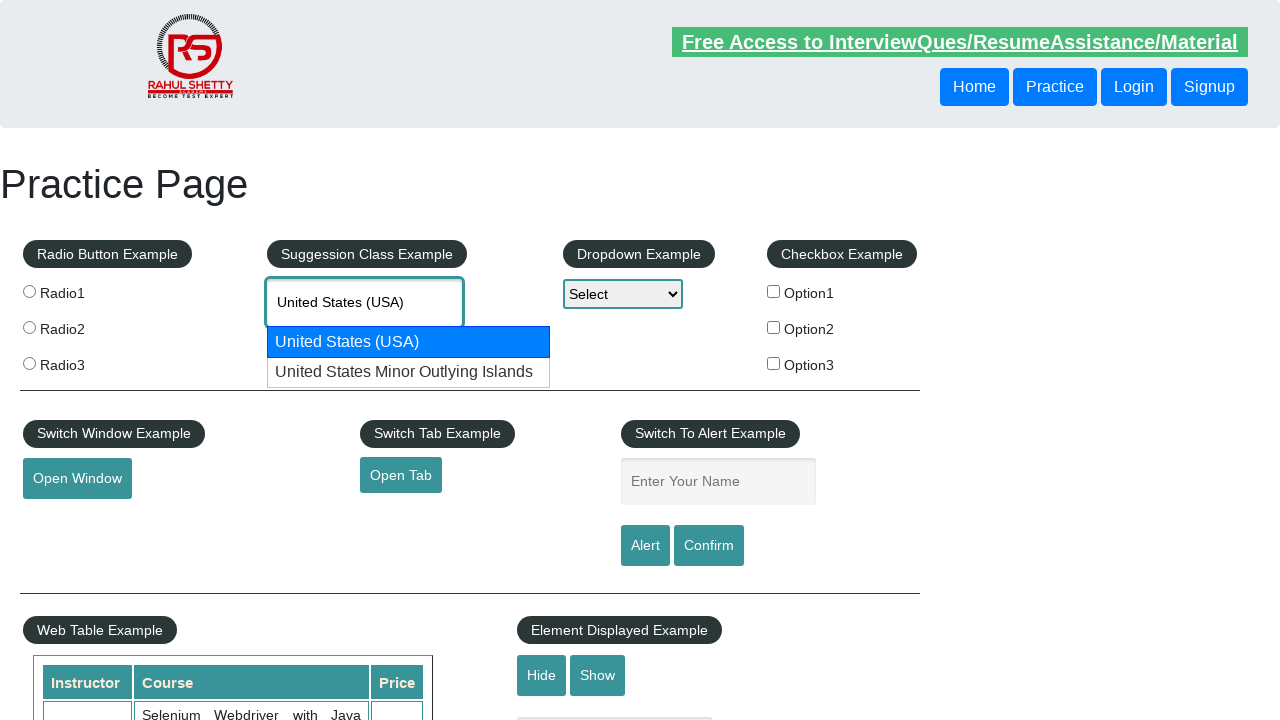

Found 'United States (USA)' in suggestions - breaking loop
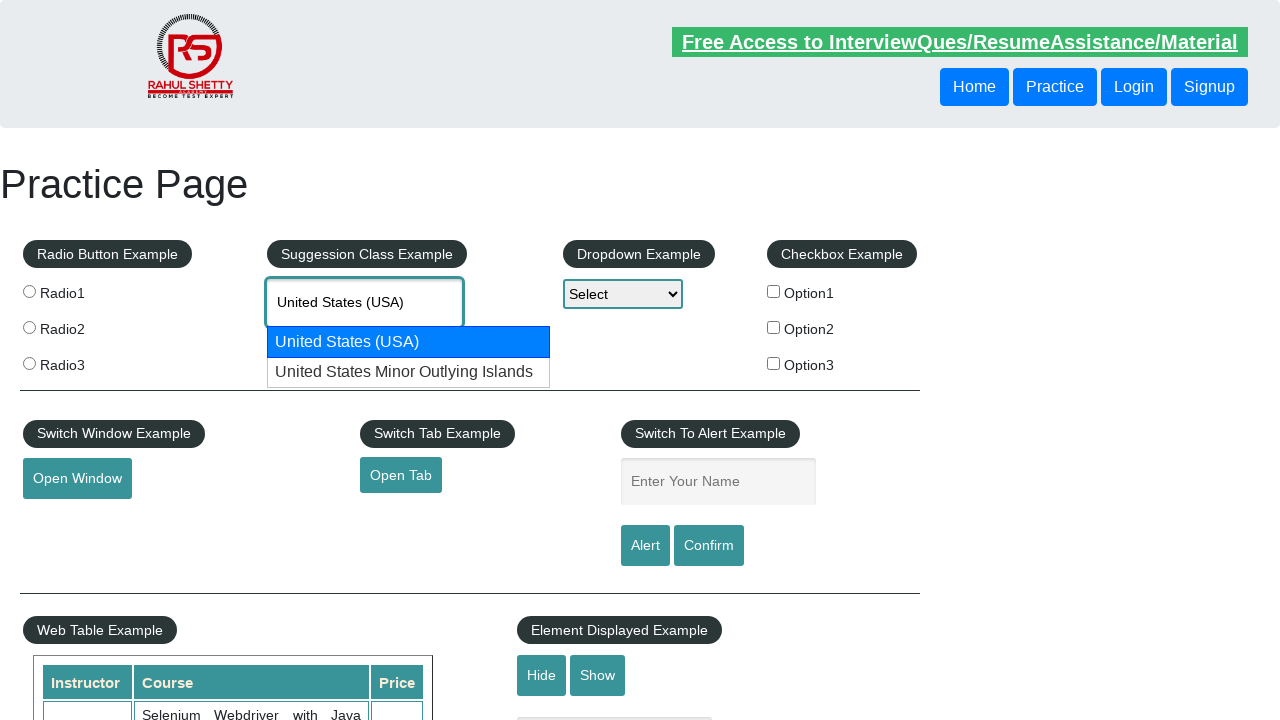

Verified final selection: 'United States (USA)'
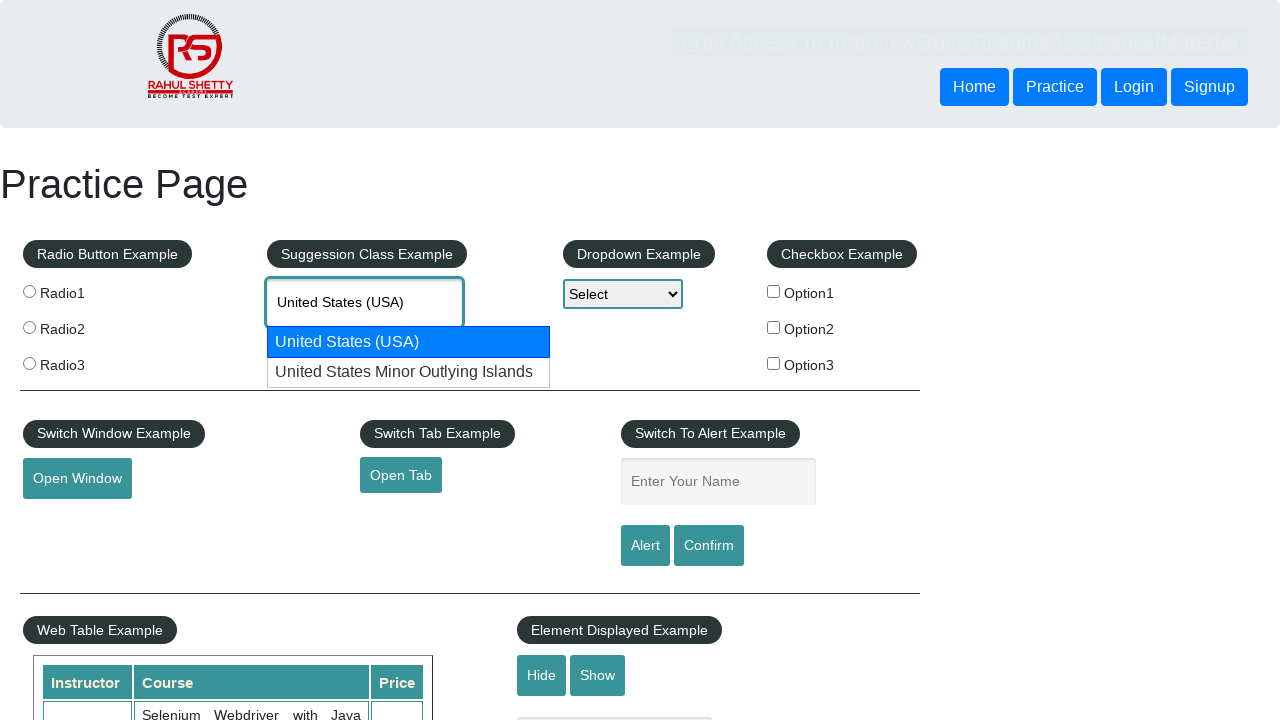

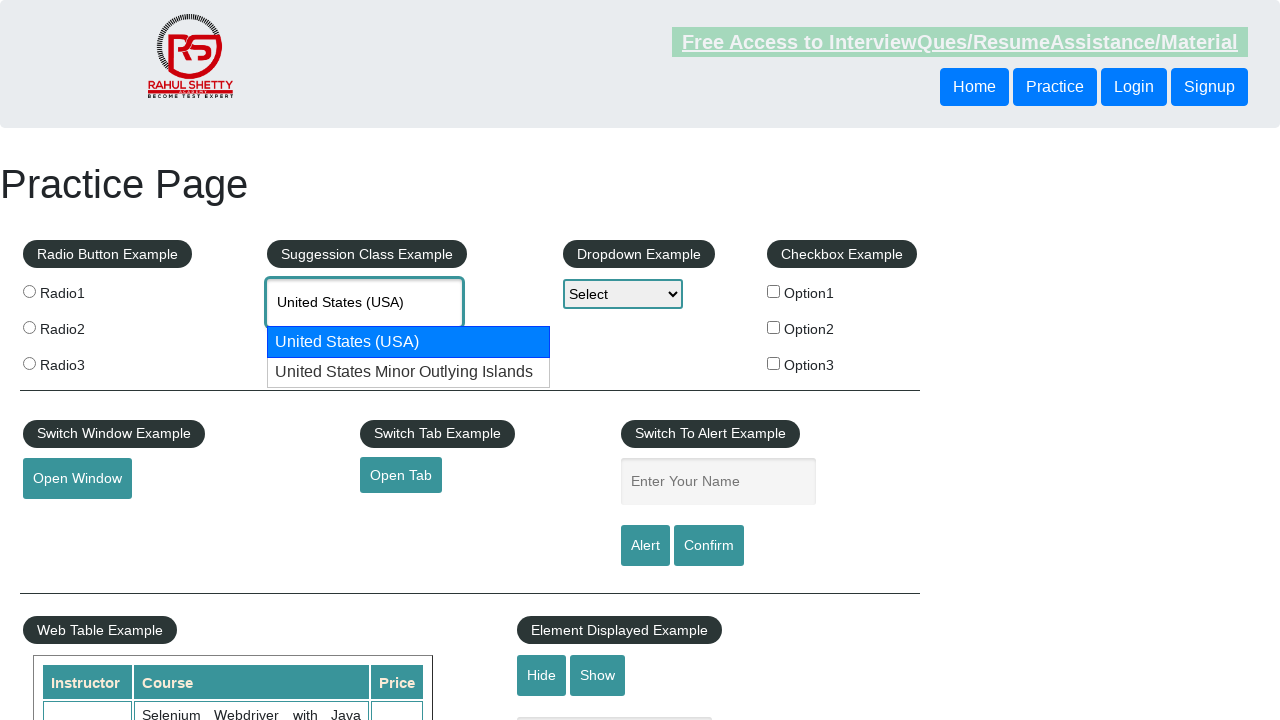